Tests the jQuery UI resizable widget by dragging the resize handle to expand the resizable element

Starting URL: https://jqueryui.com/resizable

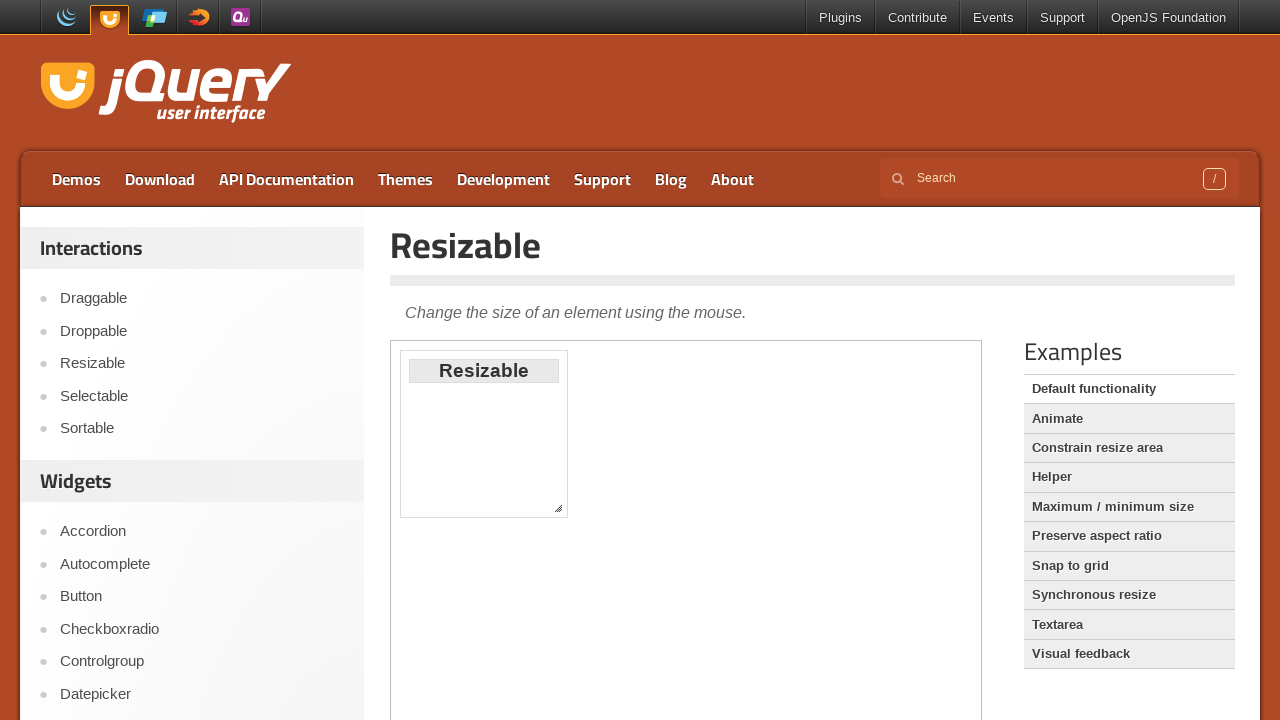

Located the iframe containing the resizable demo
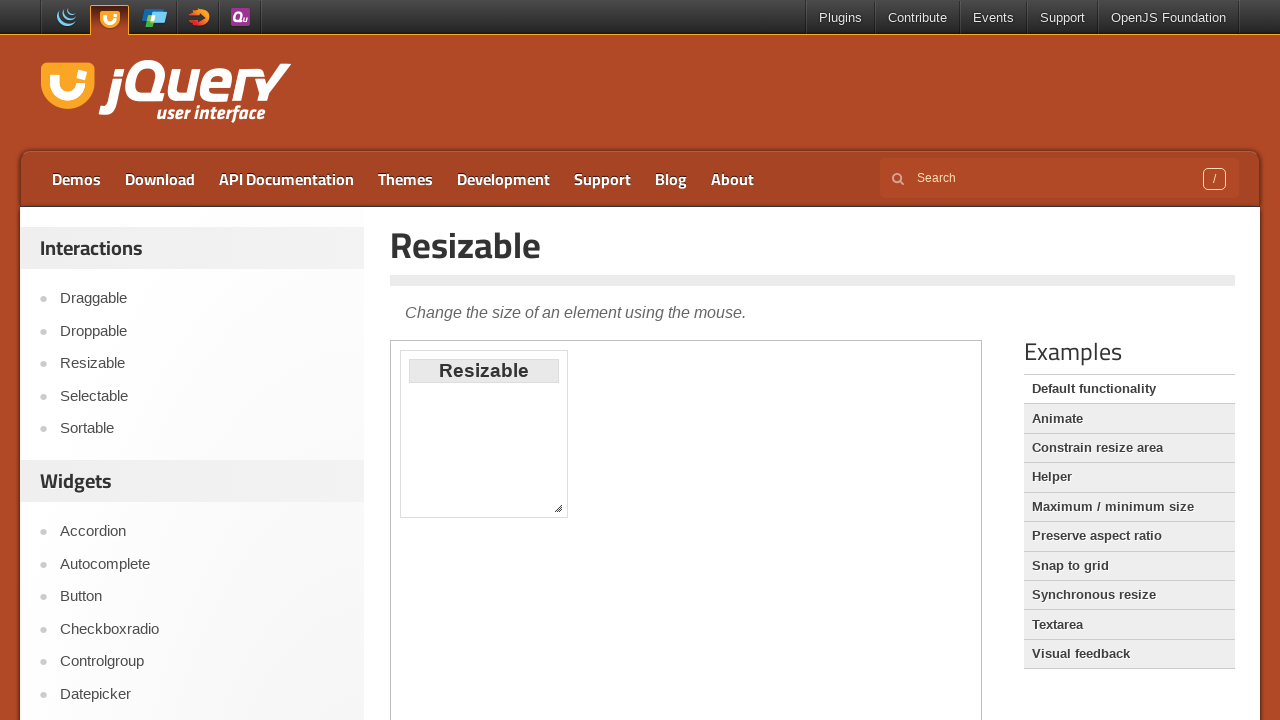

Set resizable_frame reference to the iframe
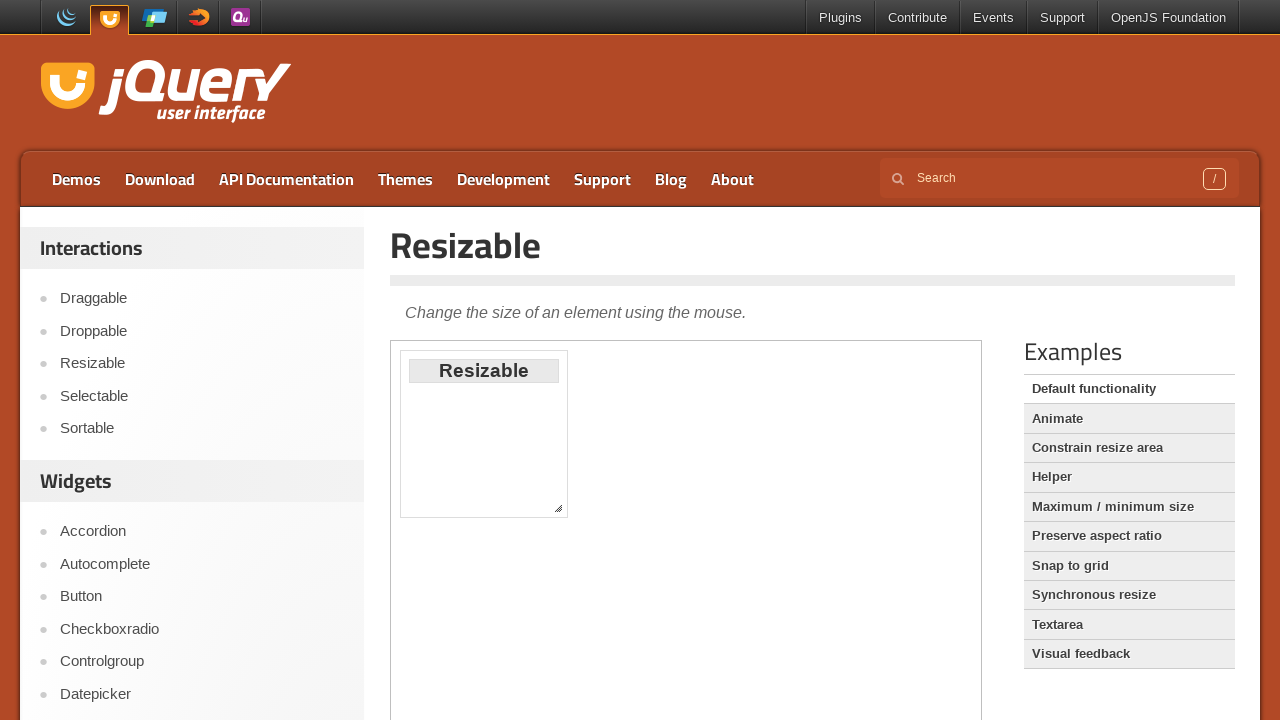

Located the resize handle (bottom-right corner)
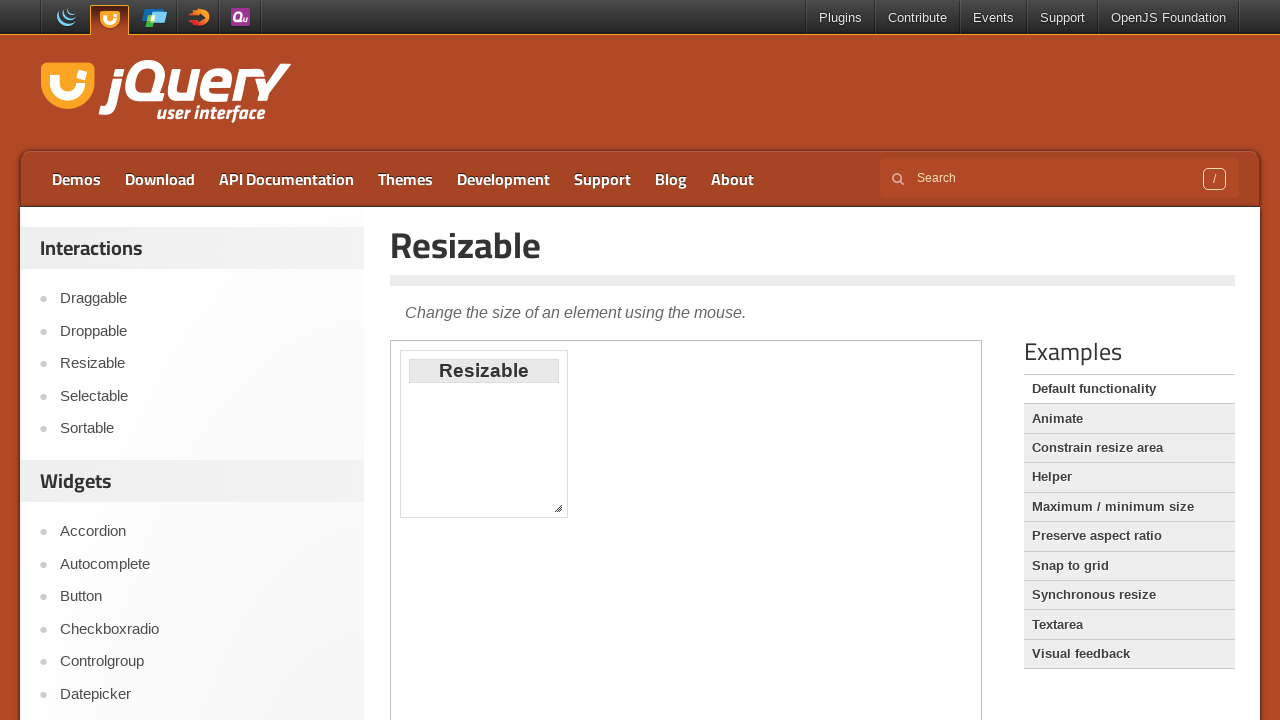

Dragged the resize handle to expand the resizable element at (555, 510)
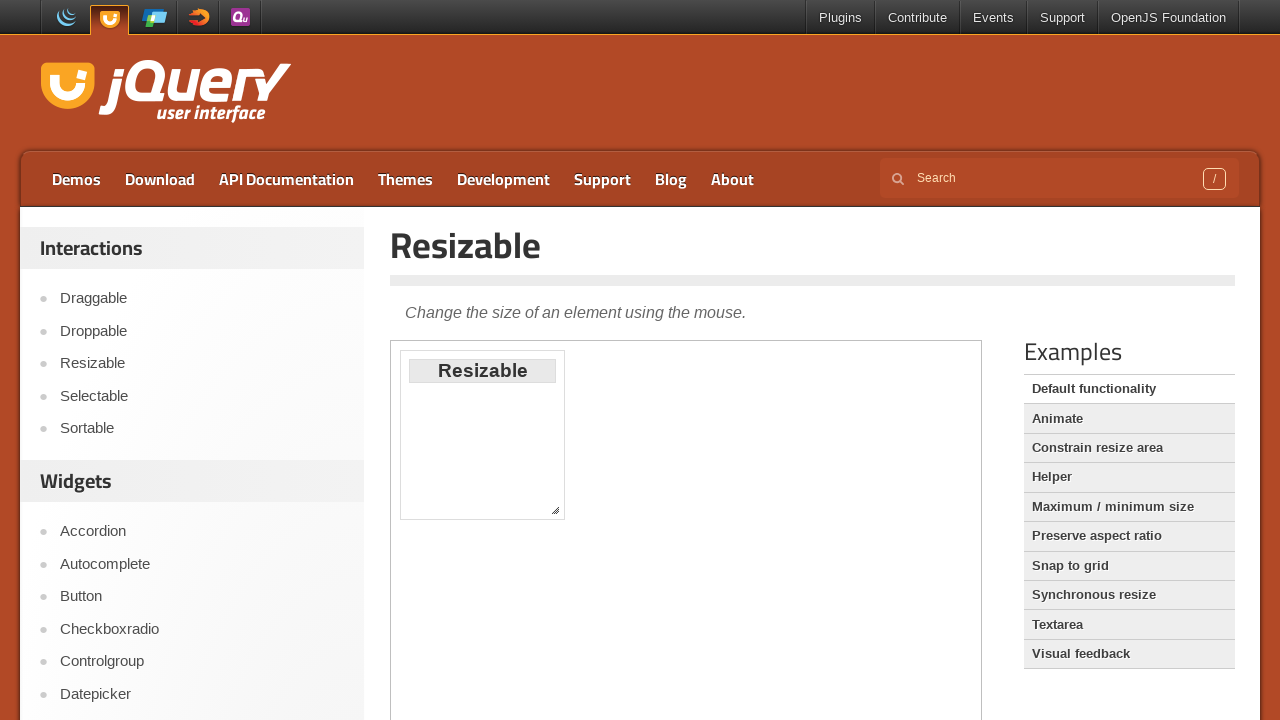

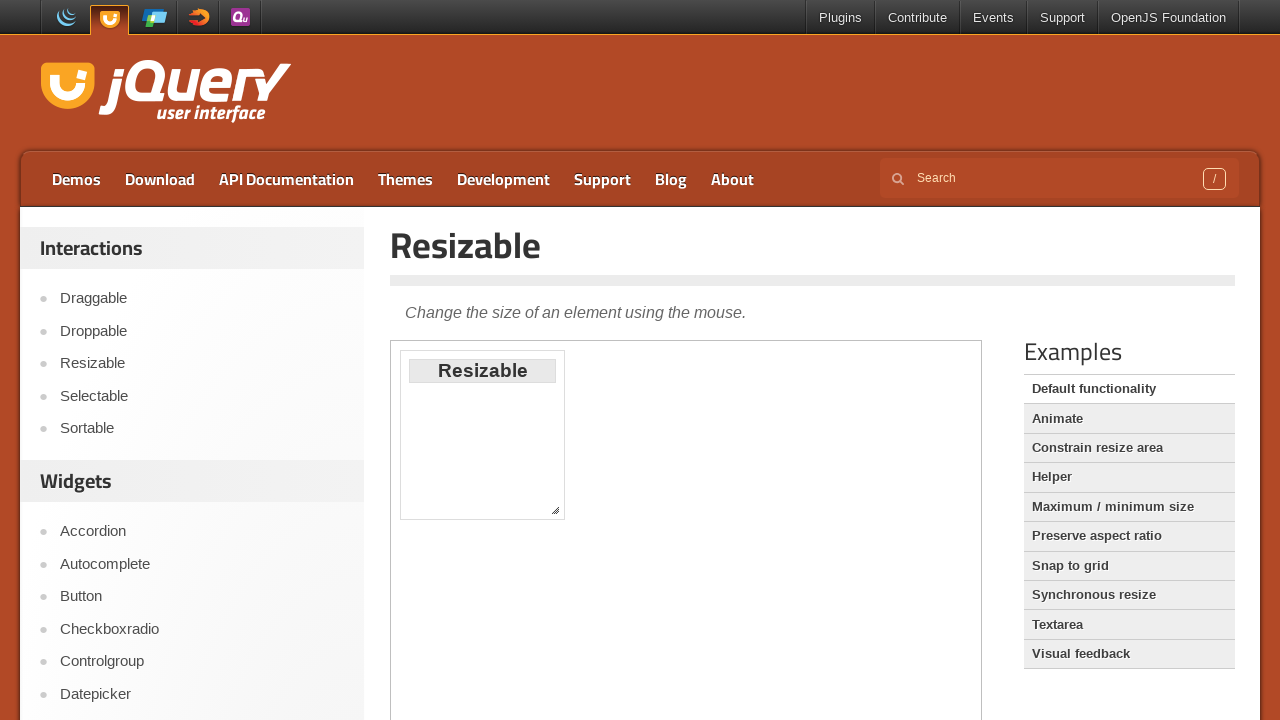